Tests dynamic loading functionality by clicking the Start button and waiting for the "Hello World!" text to appear on the page

Starting URL: https://the-internet.herokuapp.com/dynamic_loading/1

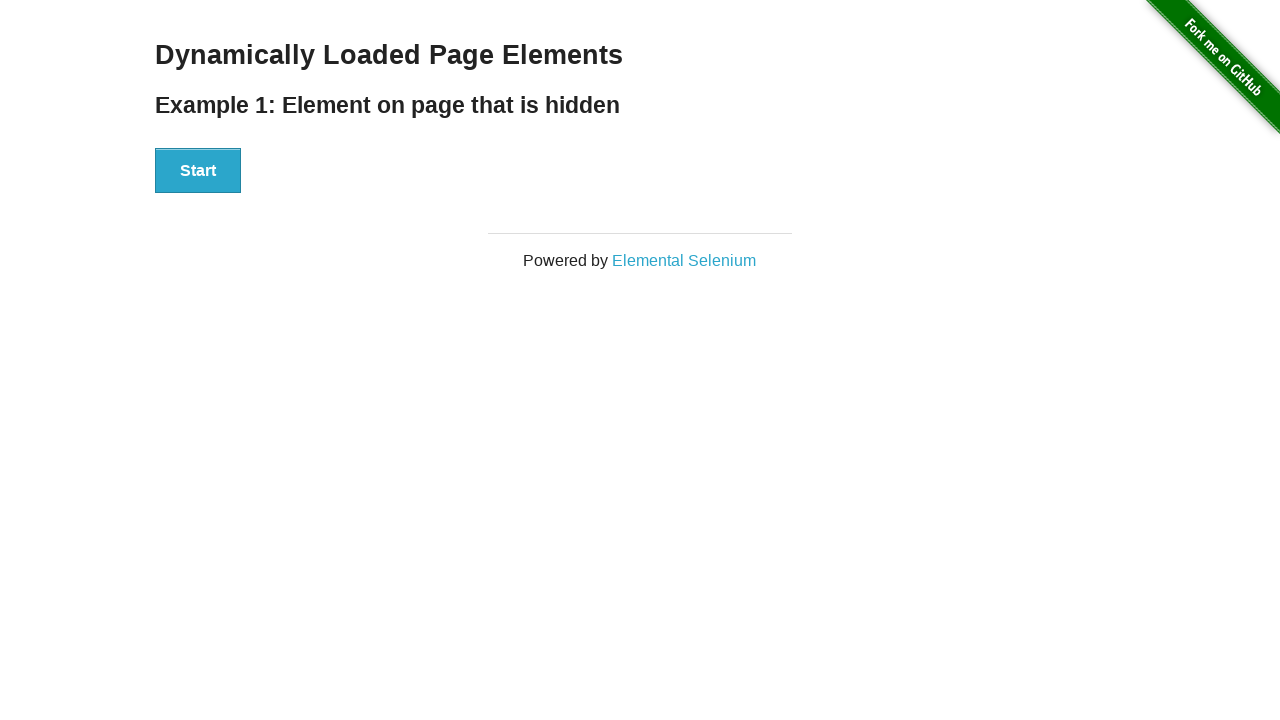

Clicked the Start button at (198, 171) on xpath=//*[text()='Start']
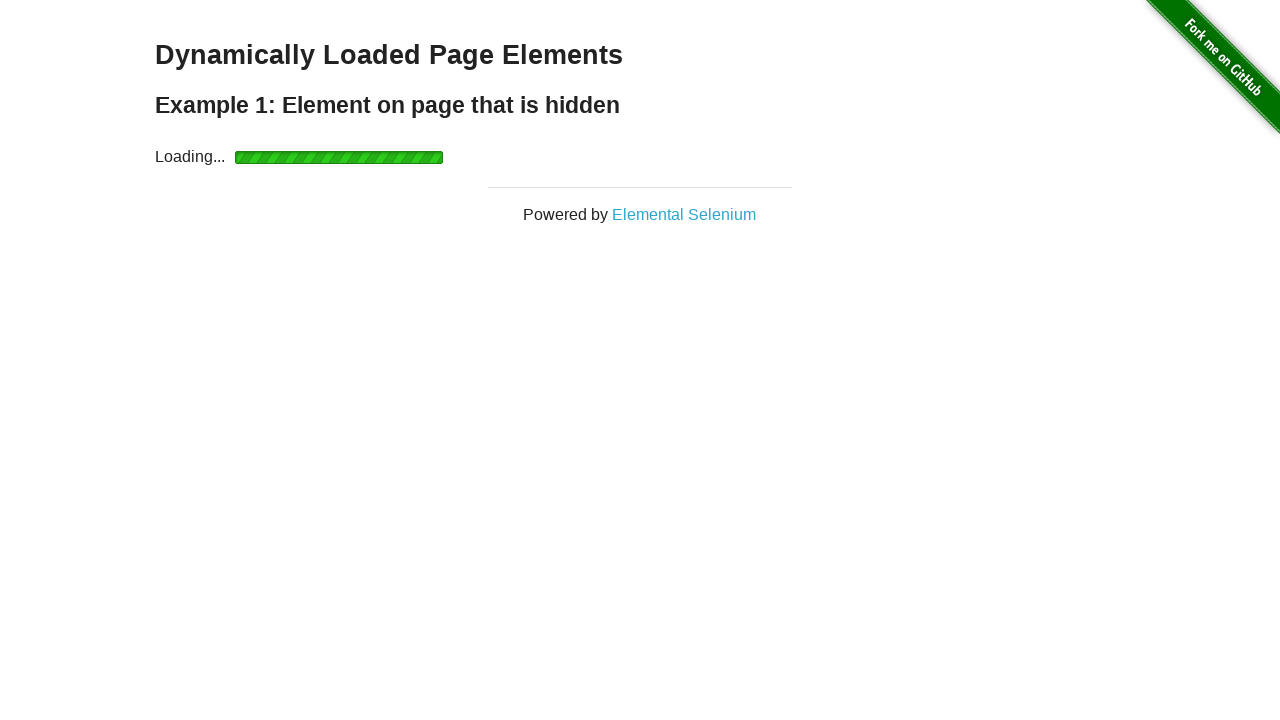

Waited for and verified 'Hello World!' text appeared on the page
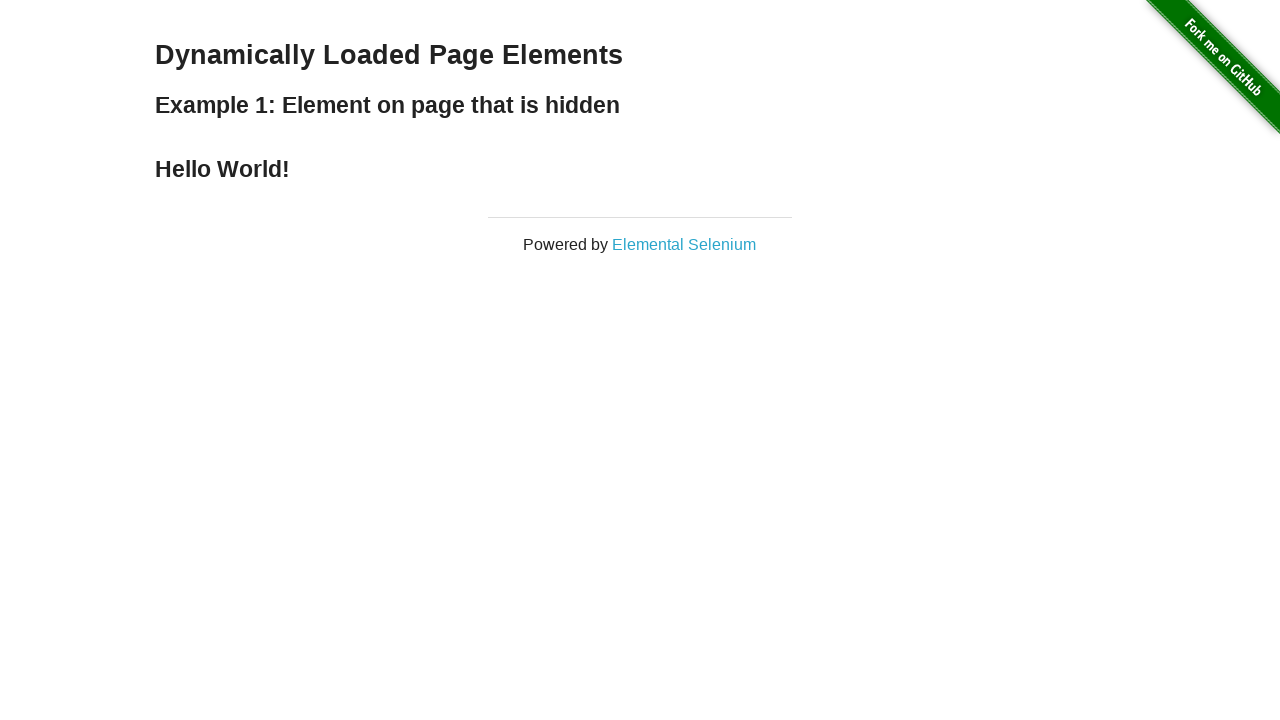

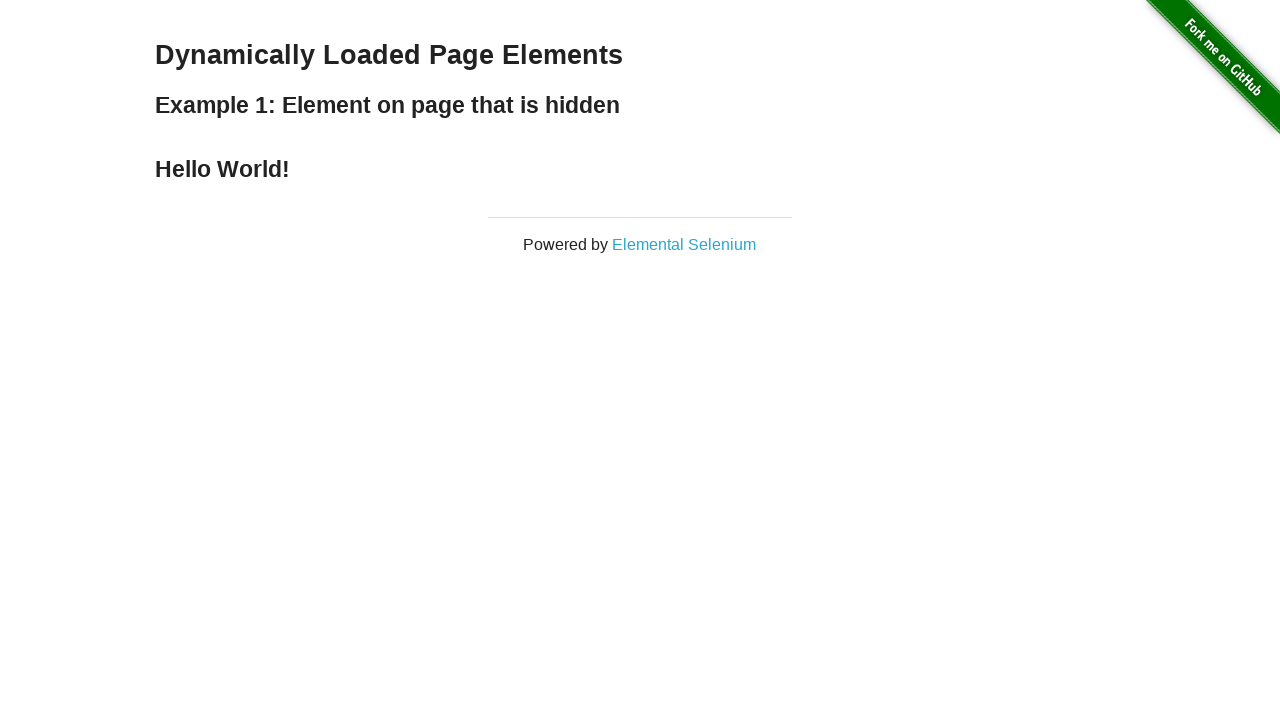